Tests right-click (context click) functionality on a button element at demoqa.com by performing a context click action on the designated right-click button.

Starting URL: https://demoqa.com/buttons

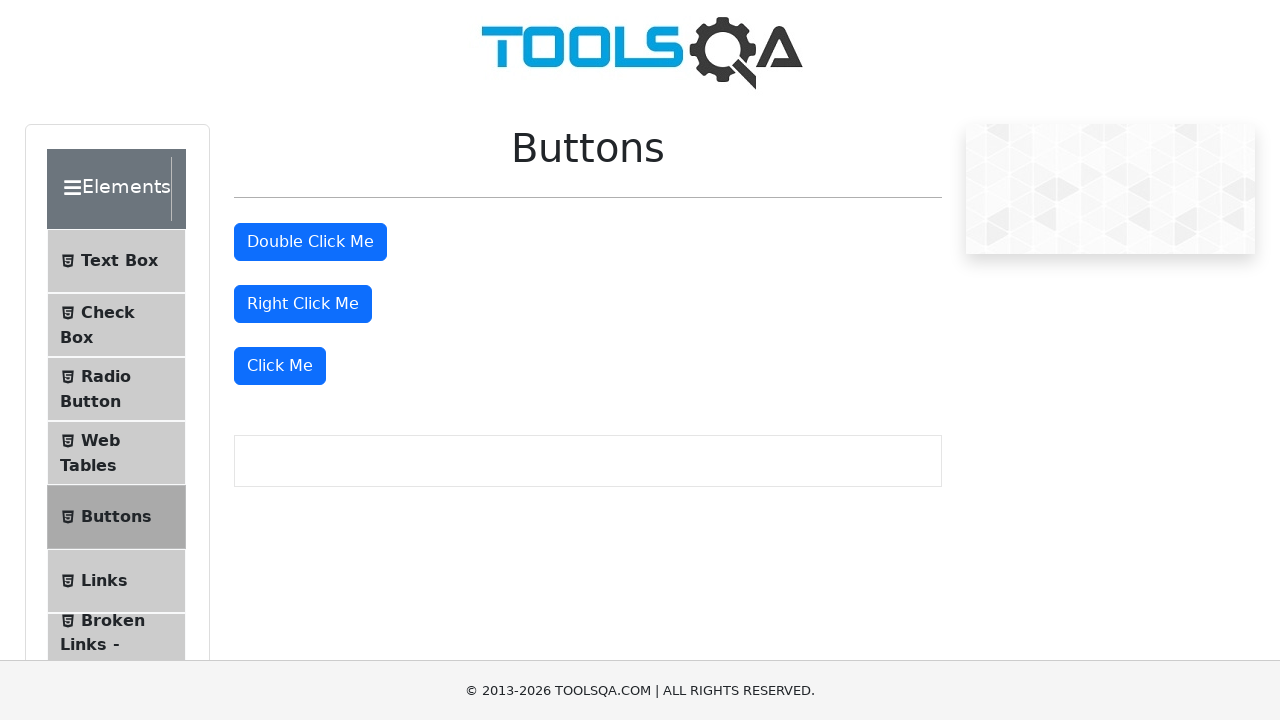

Right-click button element is visible
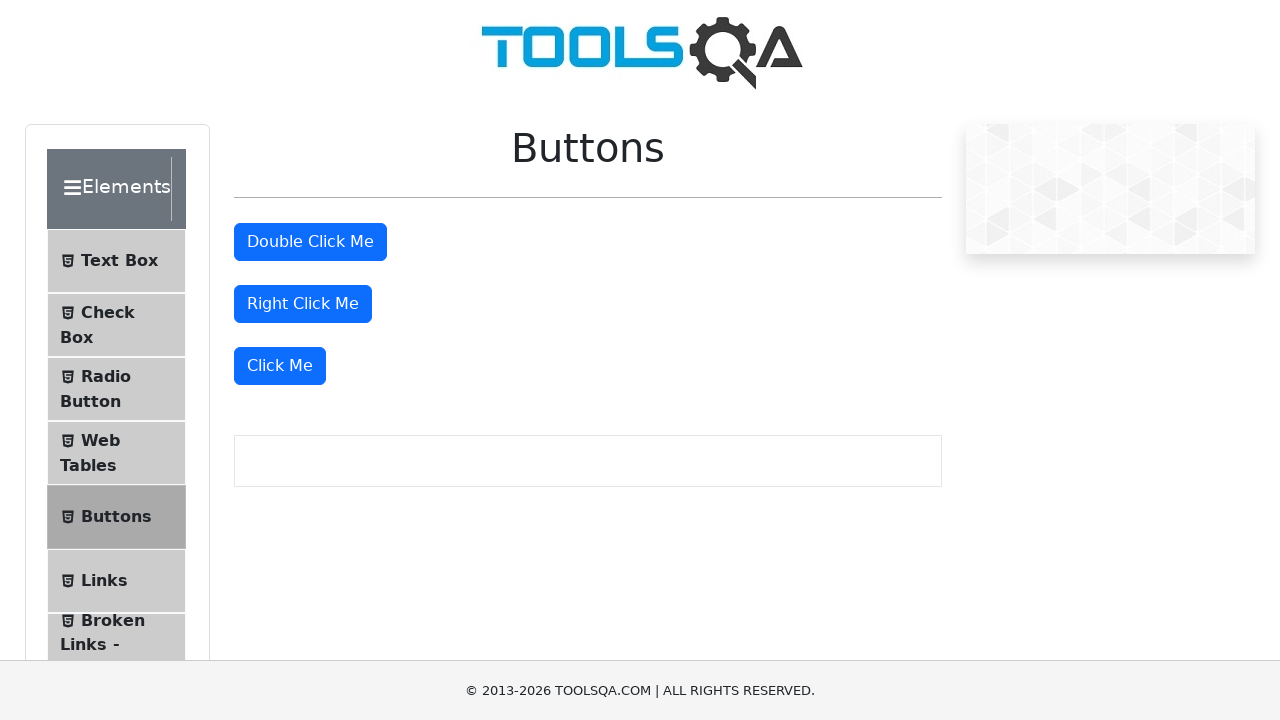

Performed right-click (context click) on the right-click button at (303, 304) on #rightClickBtn
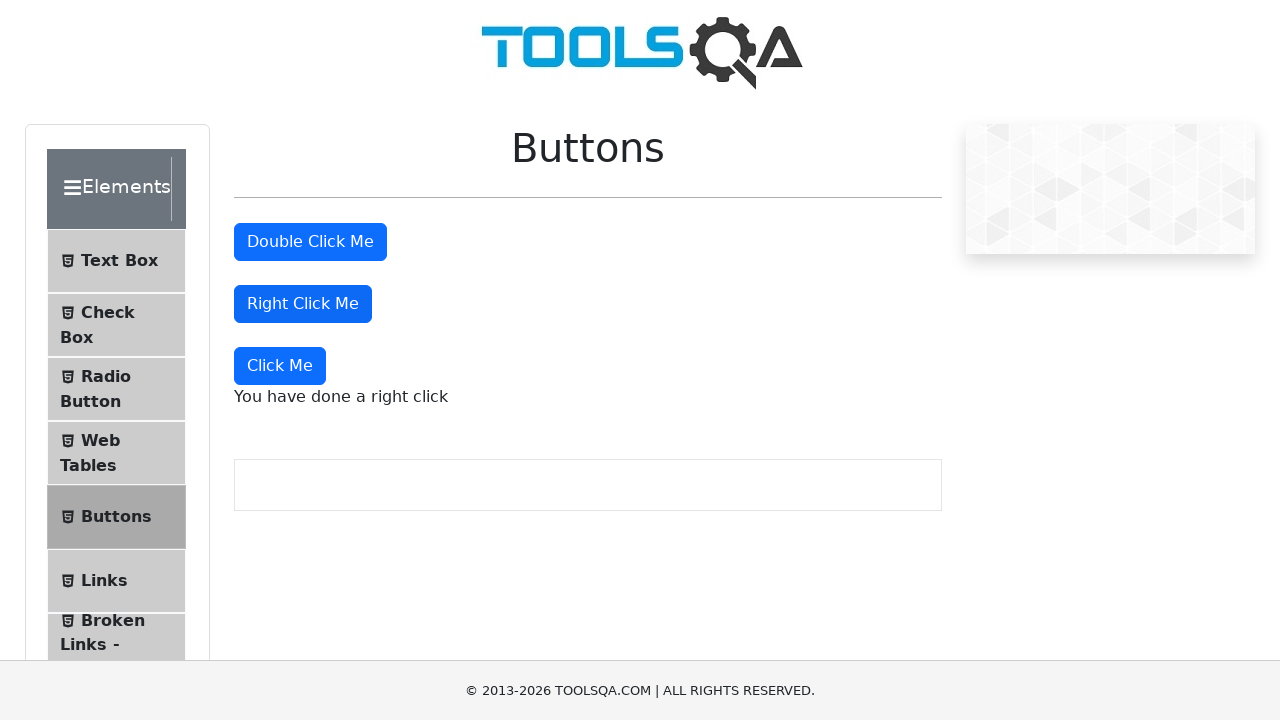

Right-click context menu message appeared, confirming action success
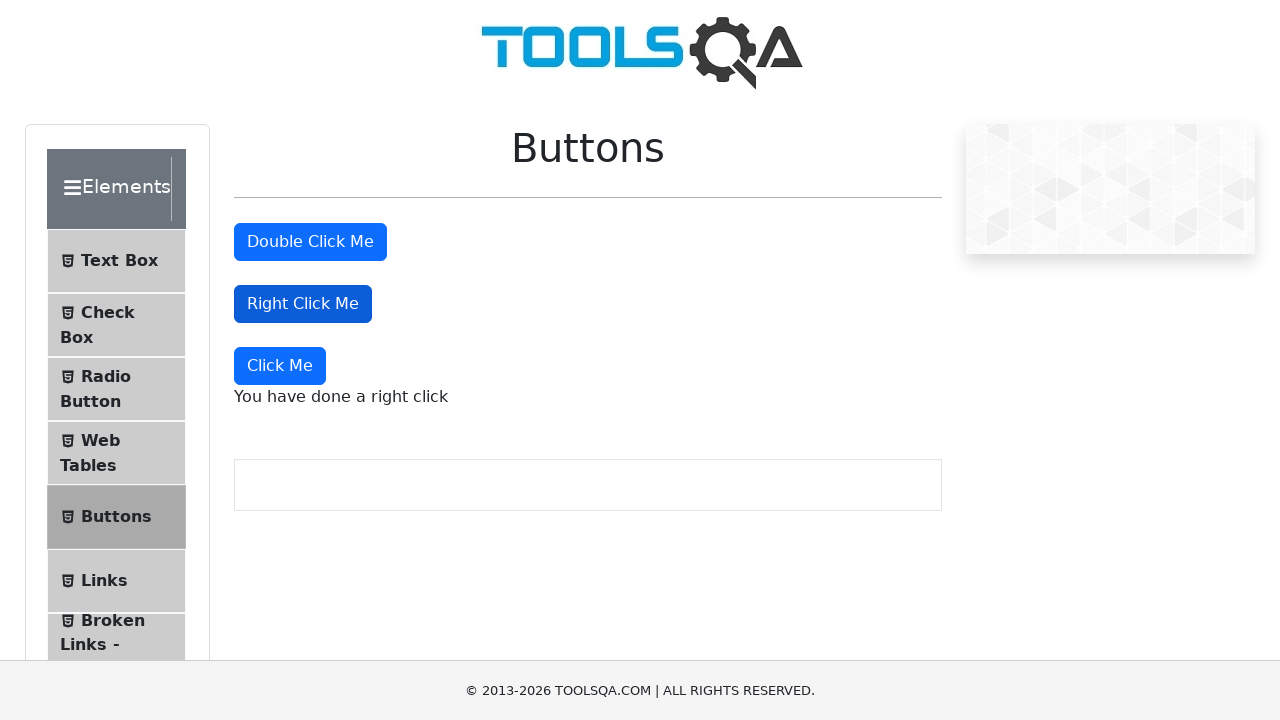

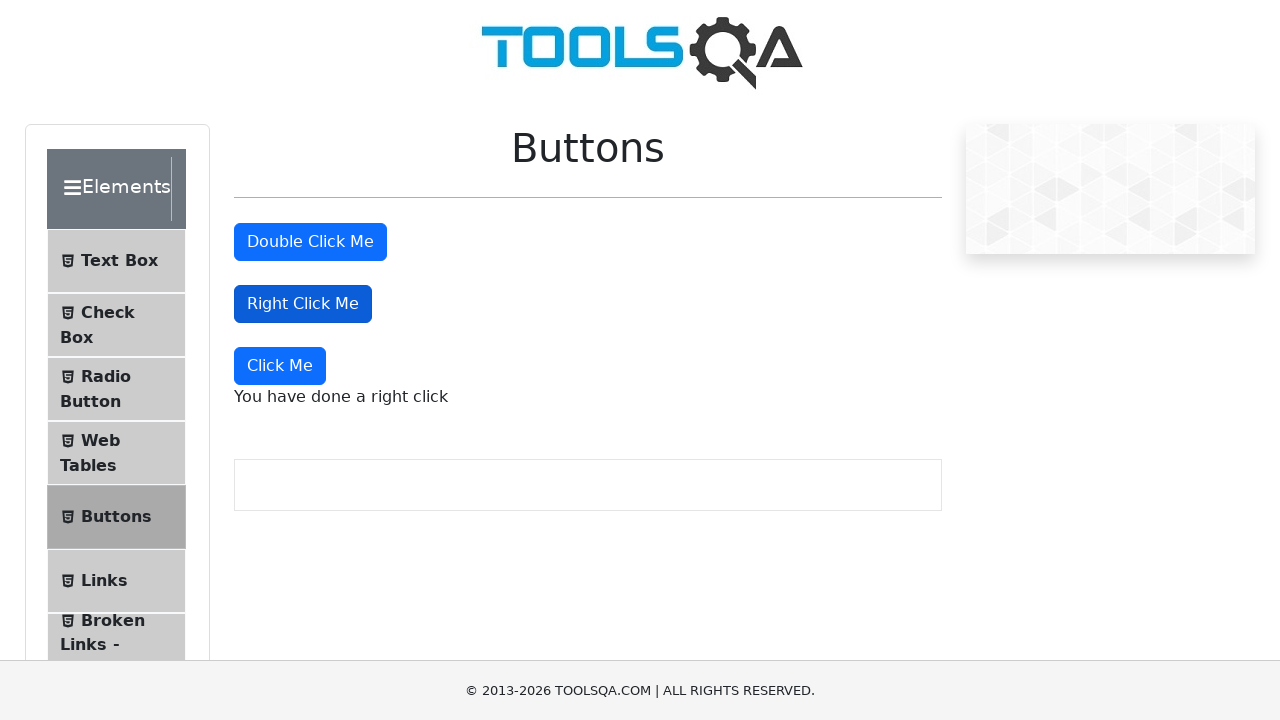